Navigates to the file download page and verifies downloadable files are listed

Starting URL: https://the-internet.herokuapp.com/

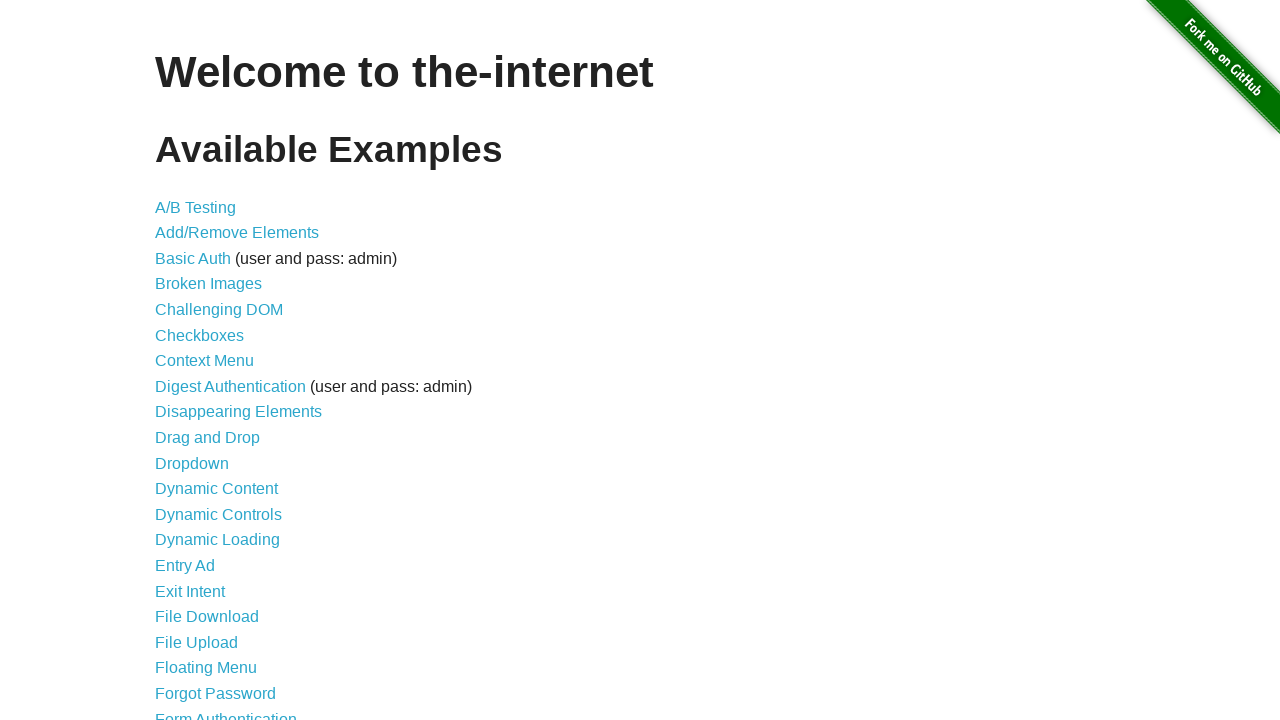

Clicked on File Download link from welcome page at (207, 617) on a[href='/download']
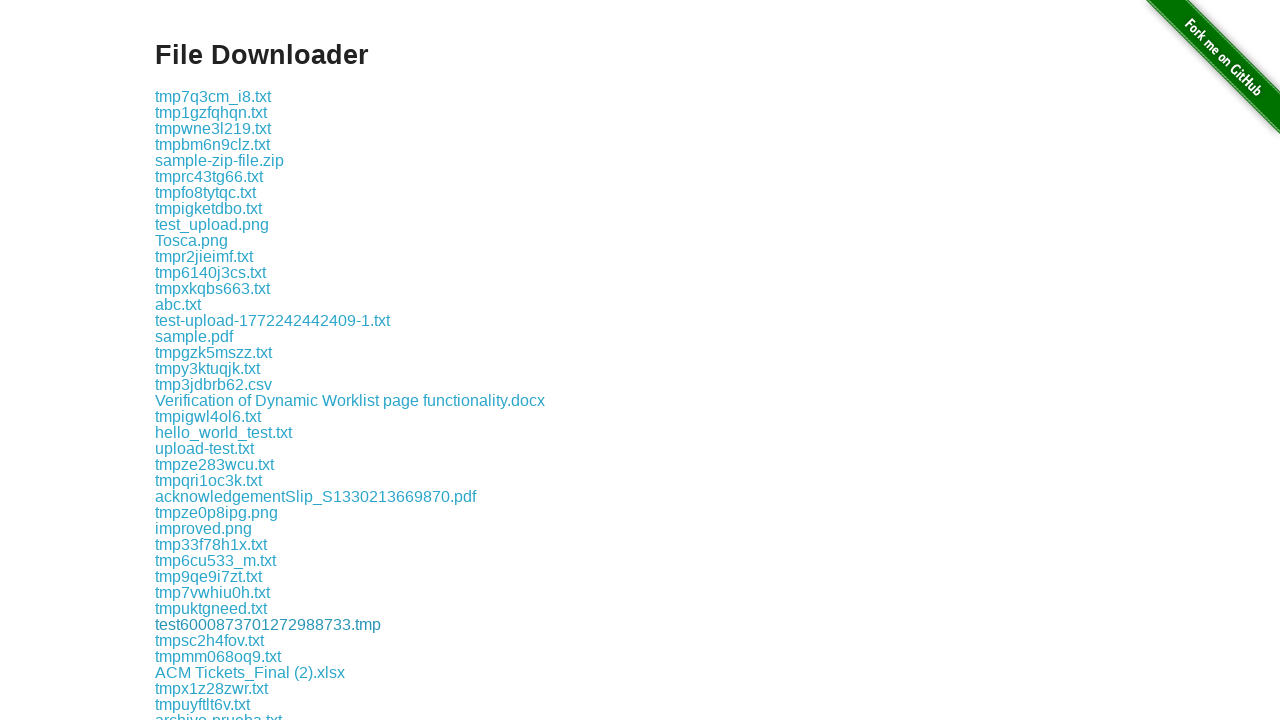

Download links are now visible on the file download page
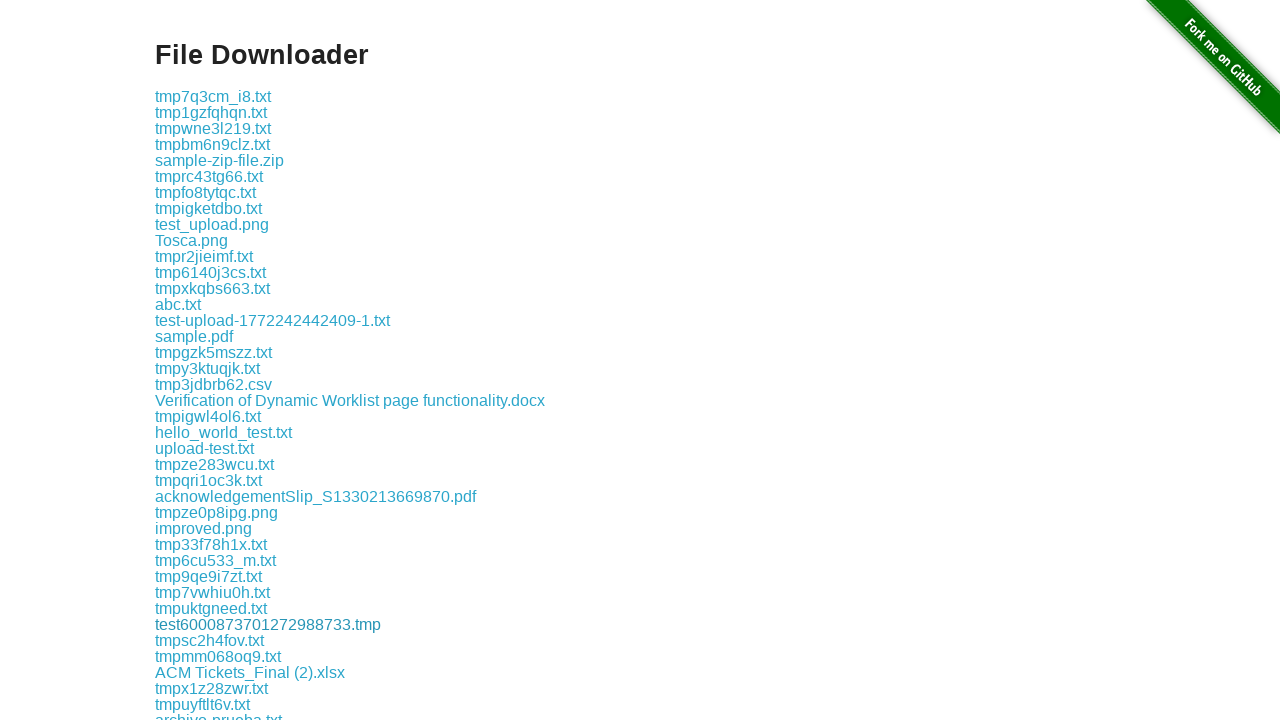

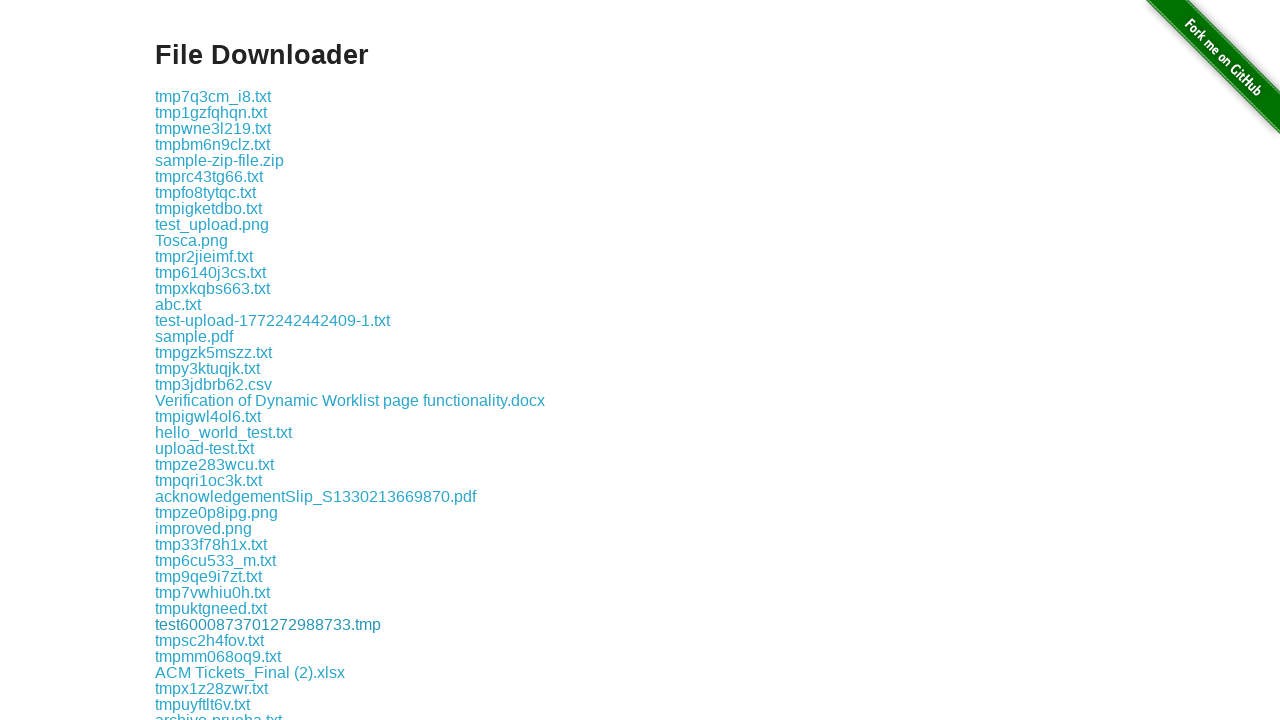